Navigates to Form Authentication page, clicks login with empty credentials, and verifies error message is displayed

Starting URL: https://the-internet.herokuapp.com/

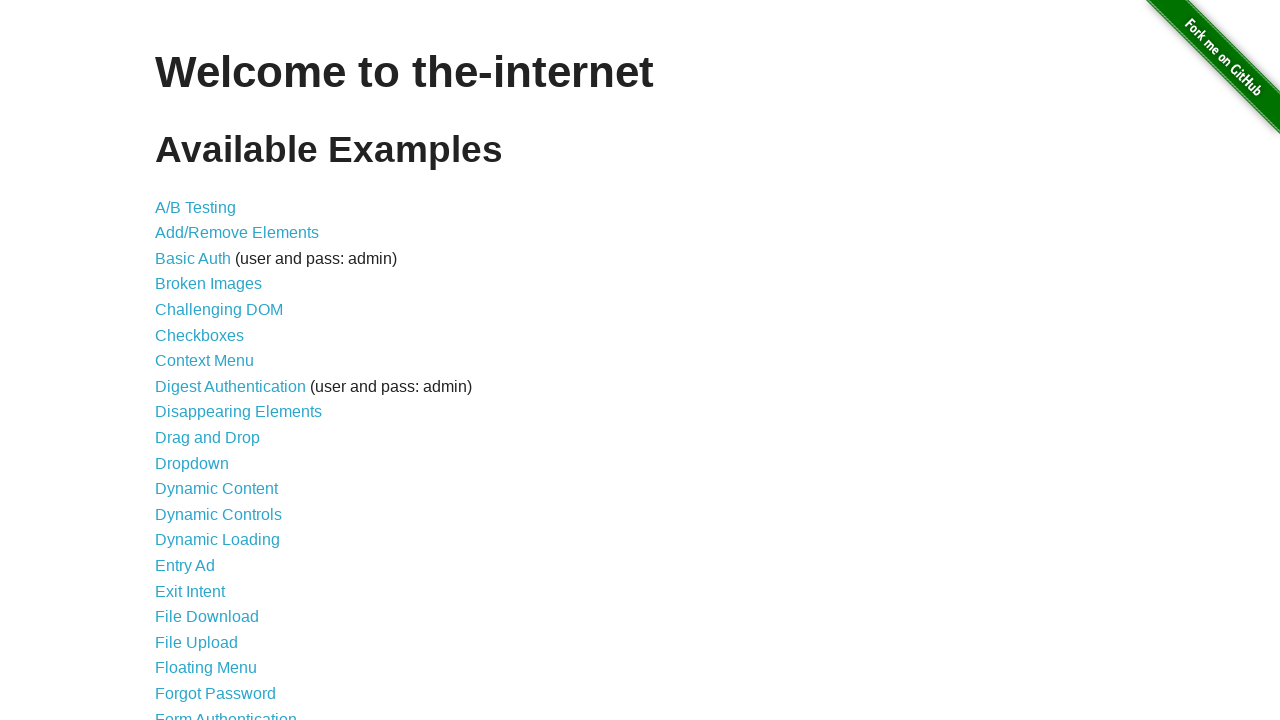

Clicked on Form Authentication link at (226, 712) on text=Form Authentication
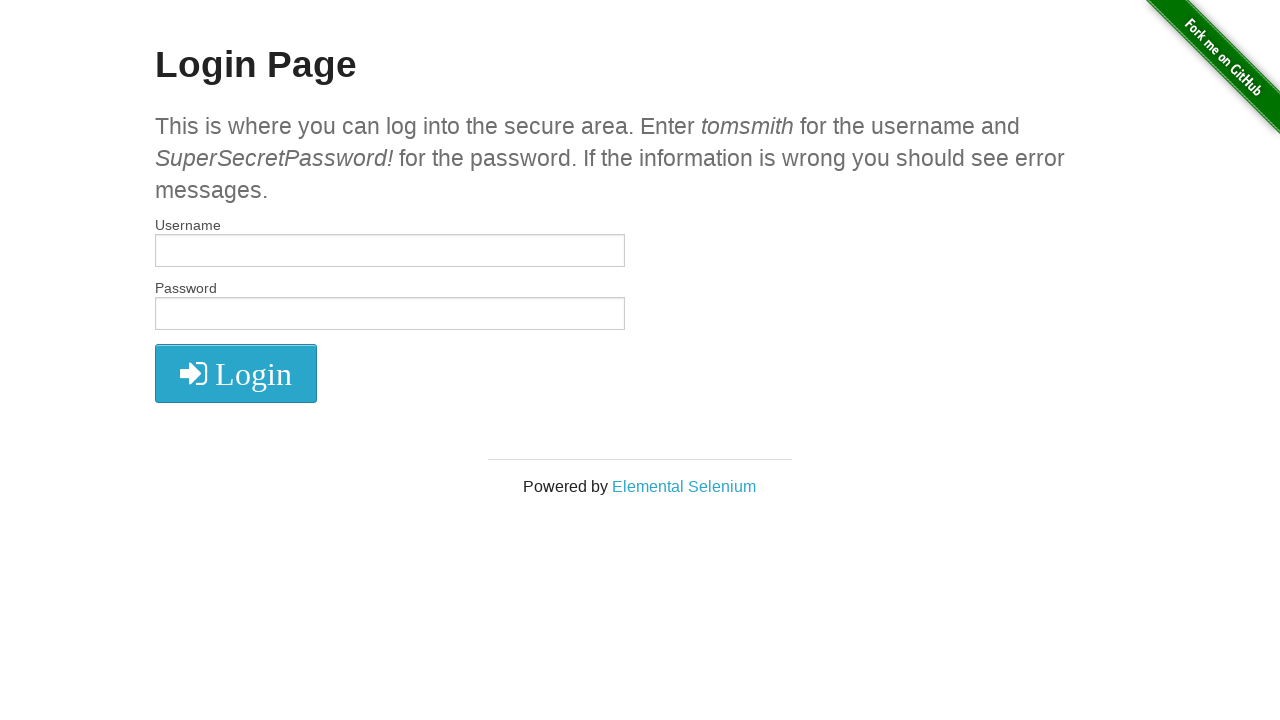

Clicked login button without entering credentials at (236, 373) on button.radius
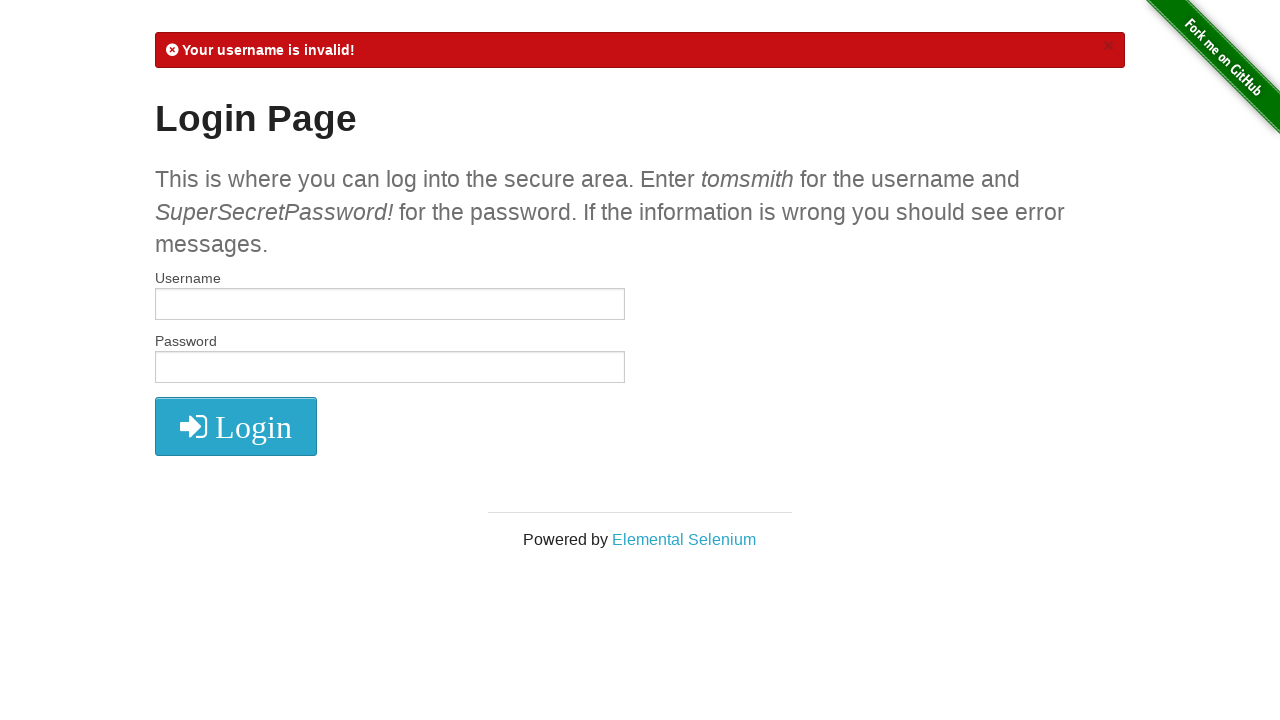

Error message appeared and is visible
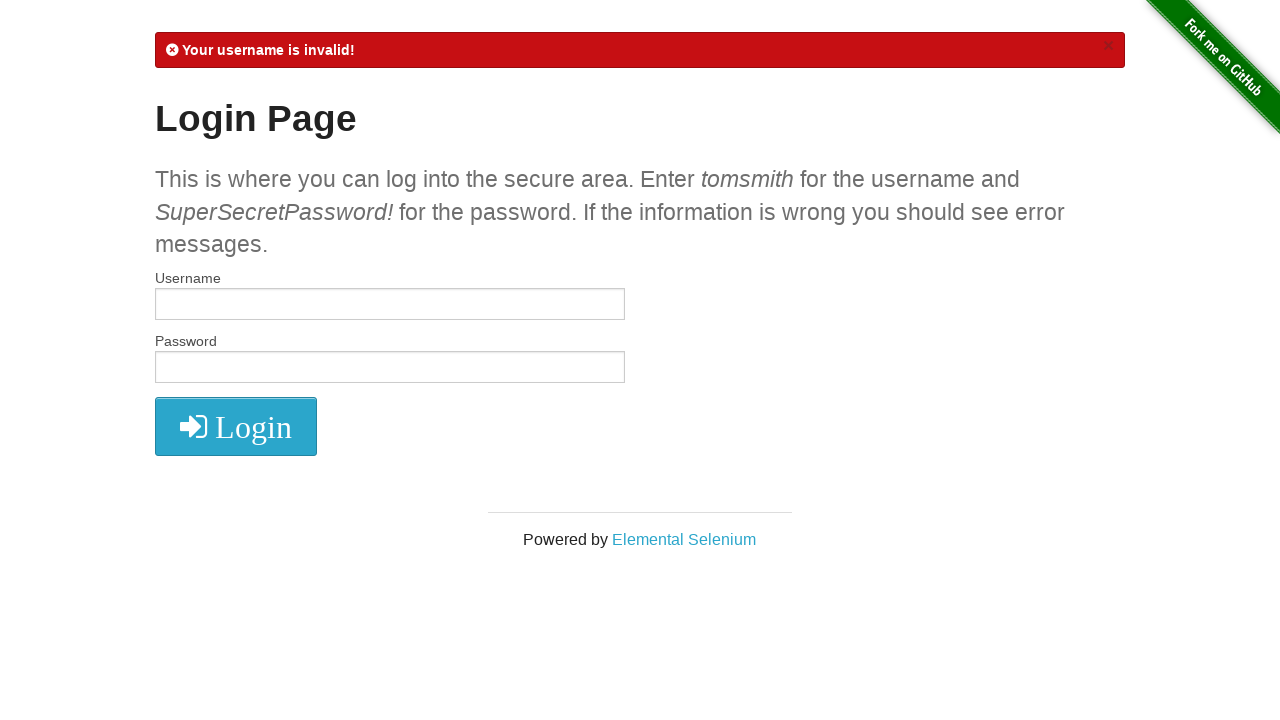

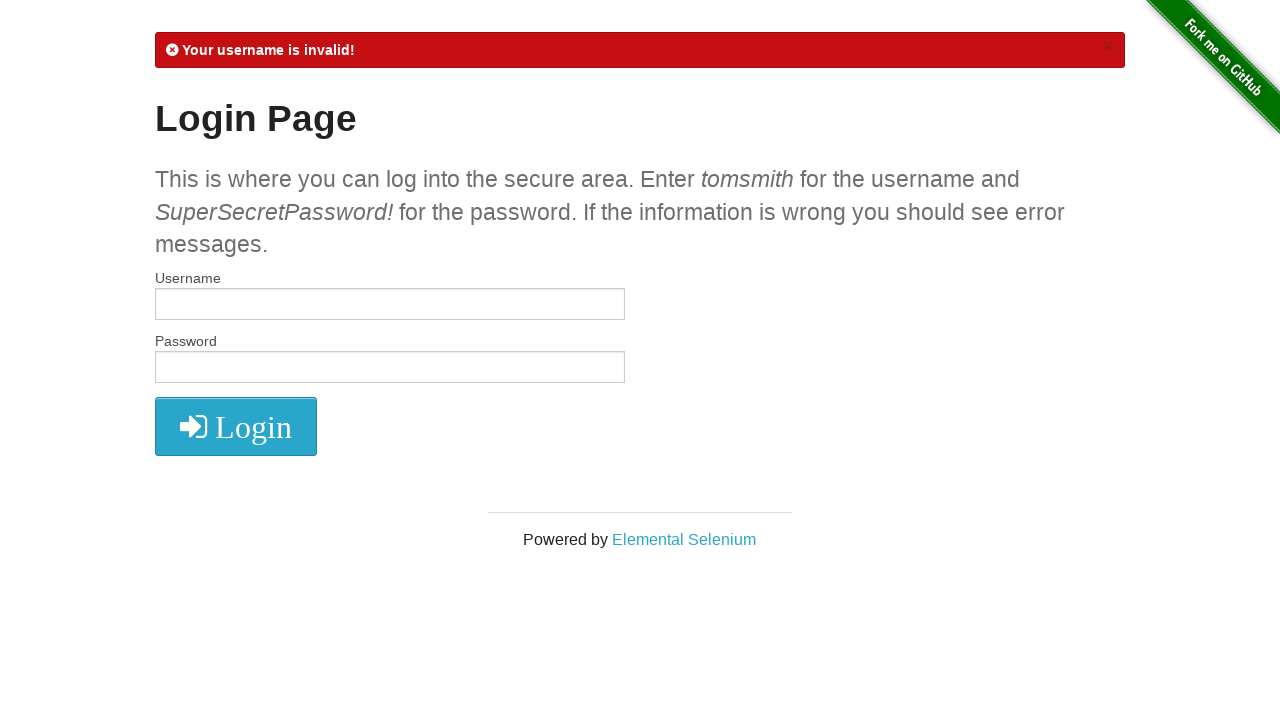